Navigates to a Selenium tutorial blog page about click and hold functionality and maximizes the browser window.

Starting URL: https://selenium08.blogspot.com/2020/01/click-and-hold.html

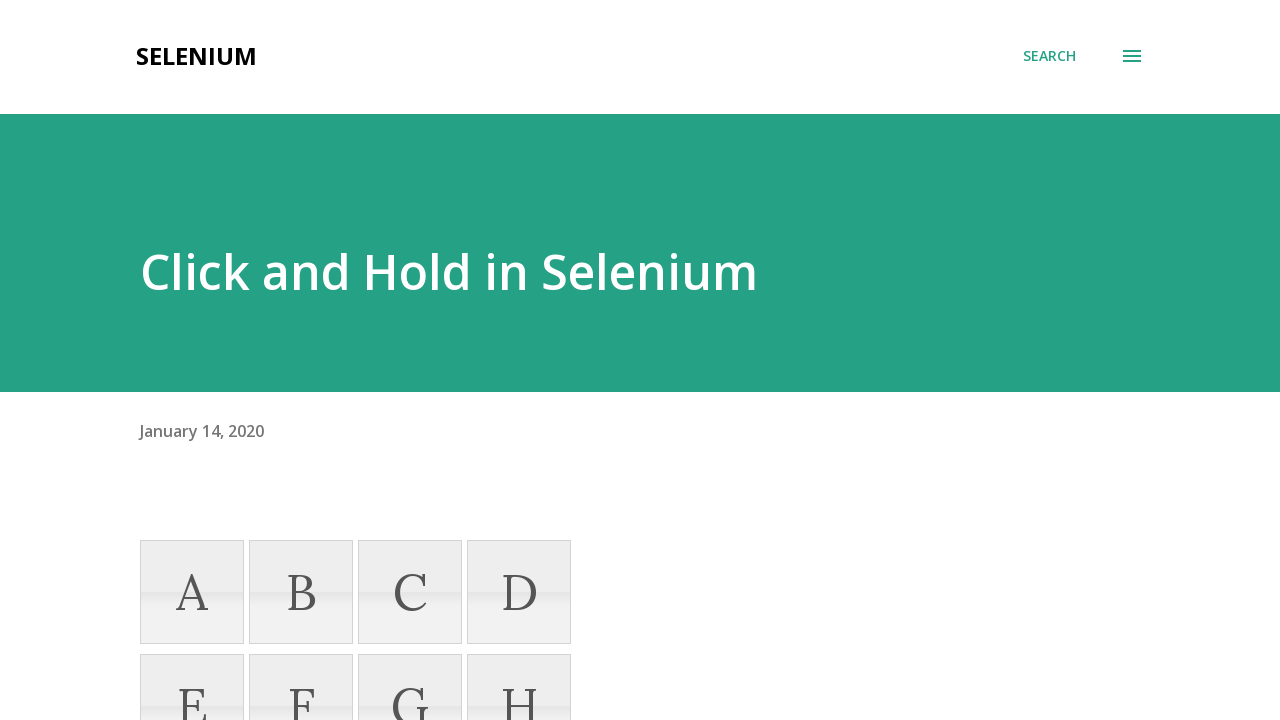

Navigated to Selenium tutorial blog page about click and hold functionality
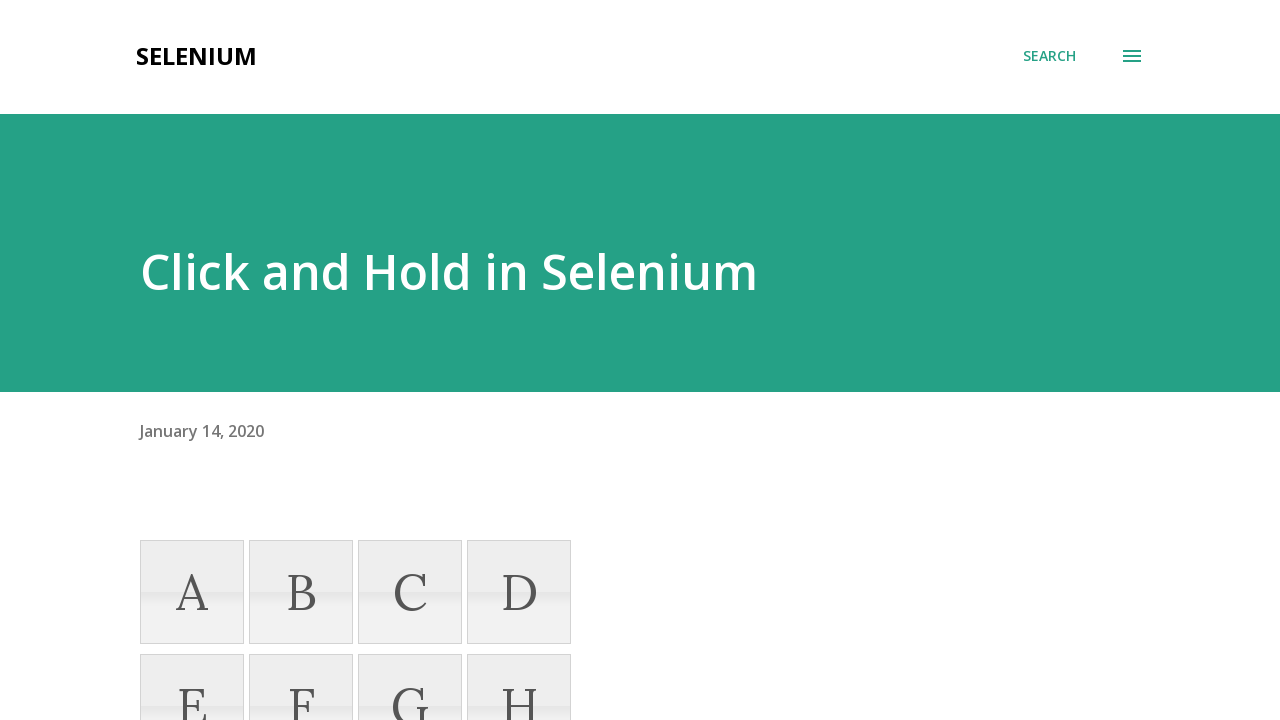

Maximized browser window to 1920x1080
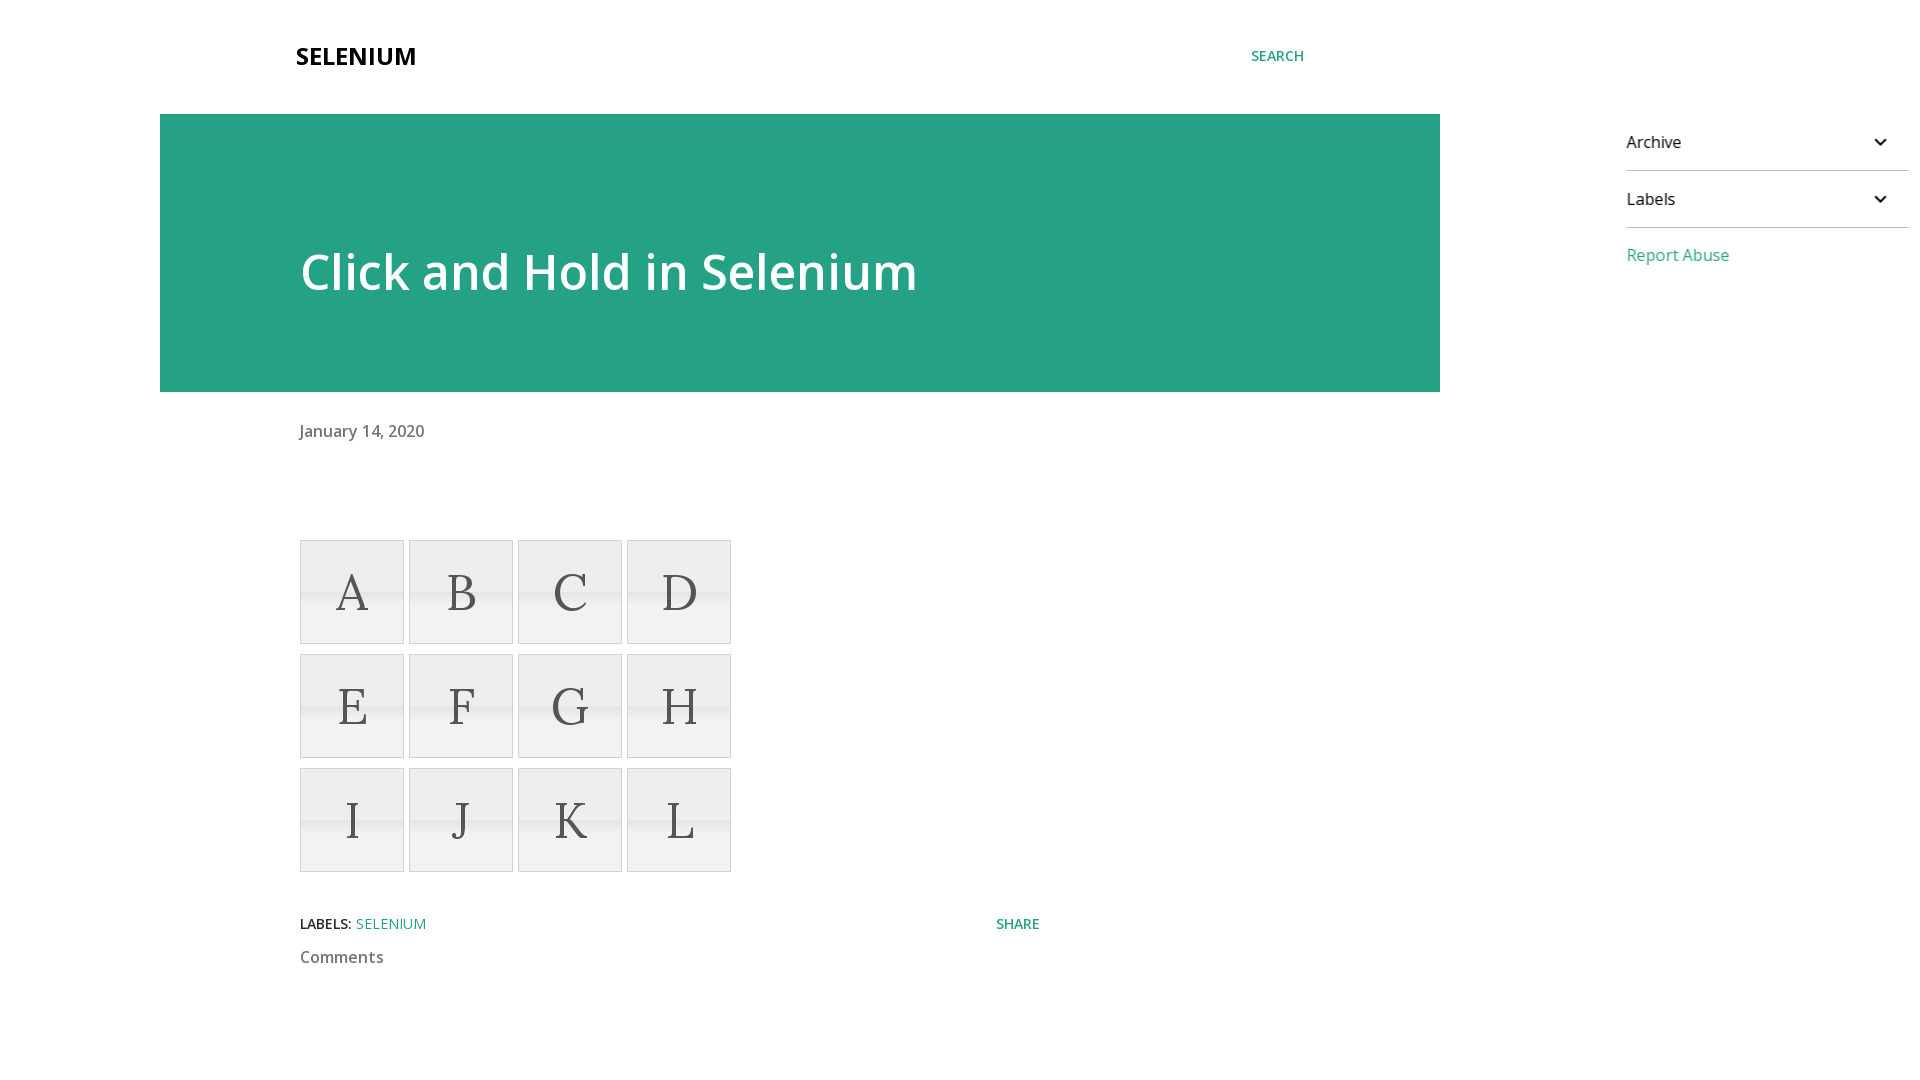

Page fully loaded and DOM content ready
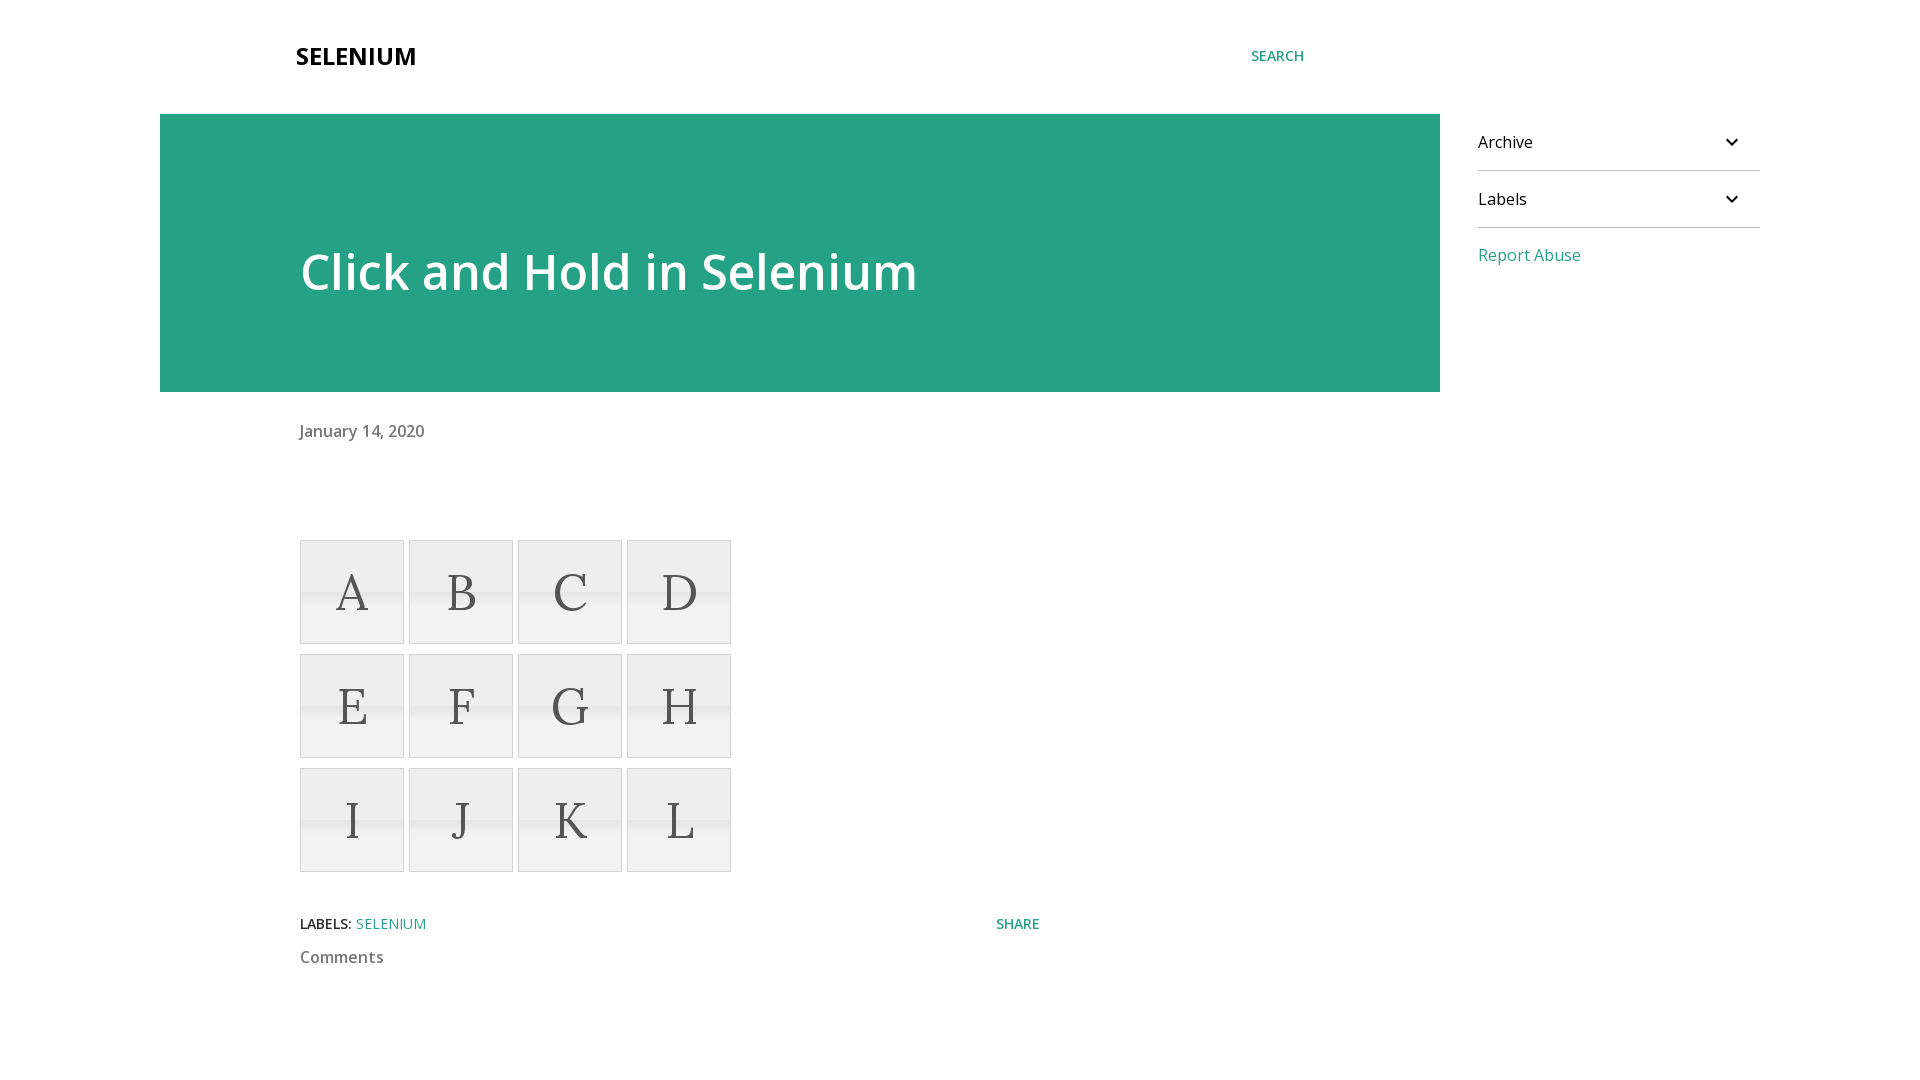

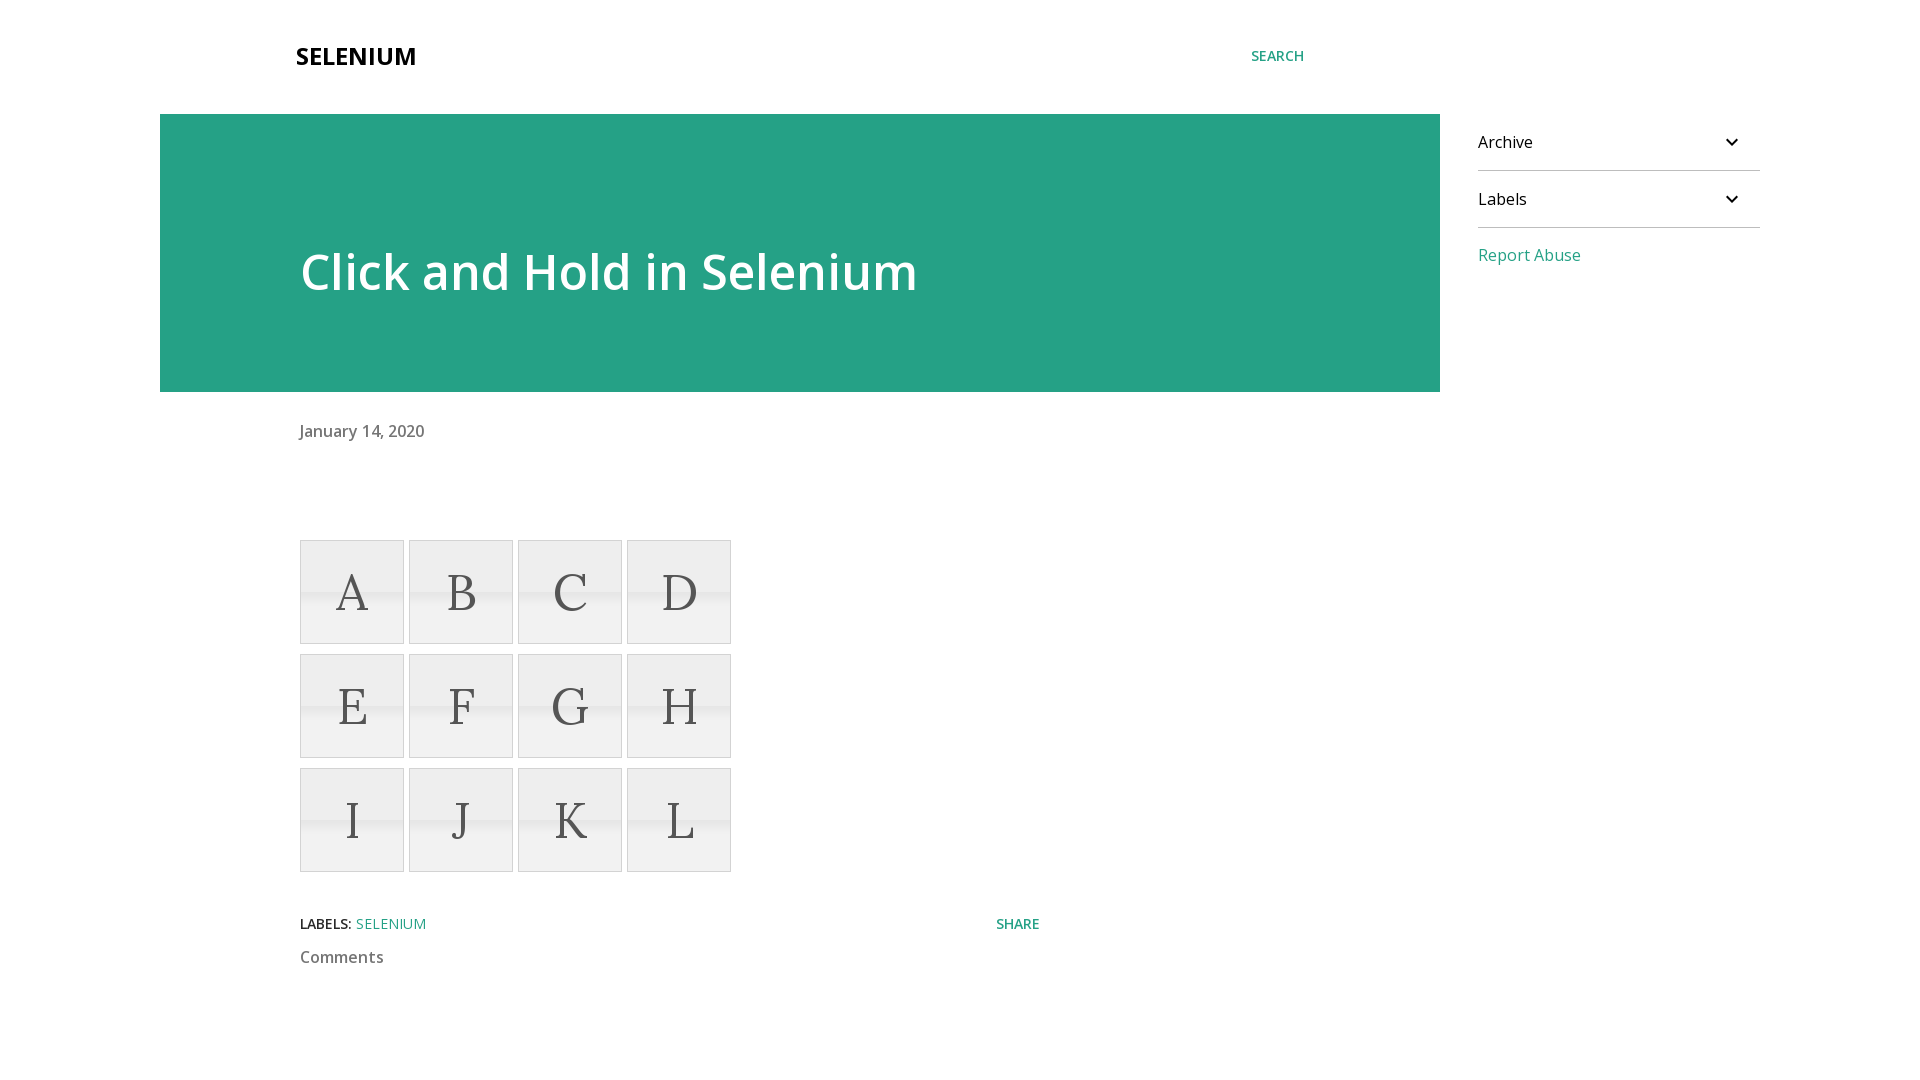